Tests table sorting functionality and searches for specific products across pages, verifying price display for items like Beans and Rice

Starting URL: https://rahulshettyacademy.com/seleniumPractise/#/offers

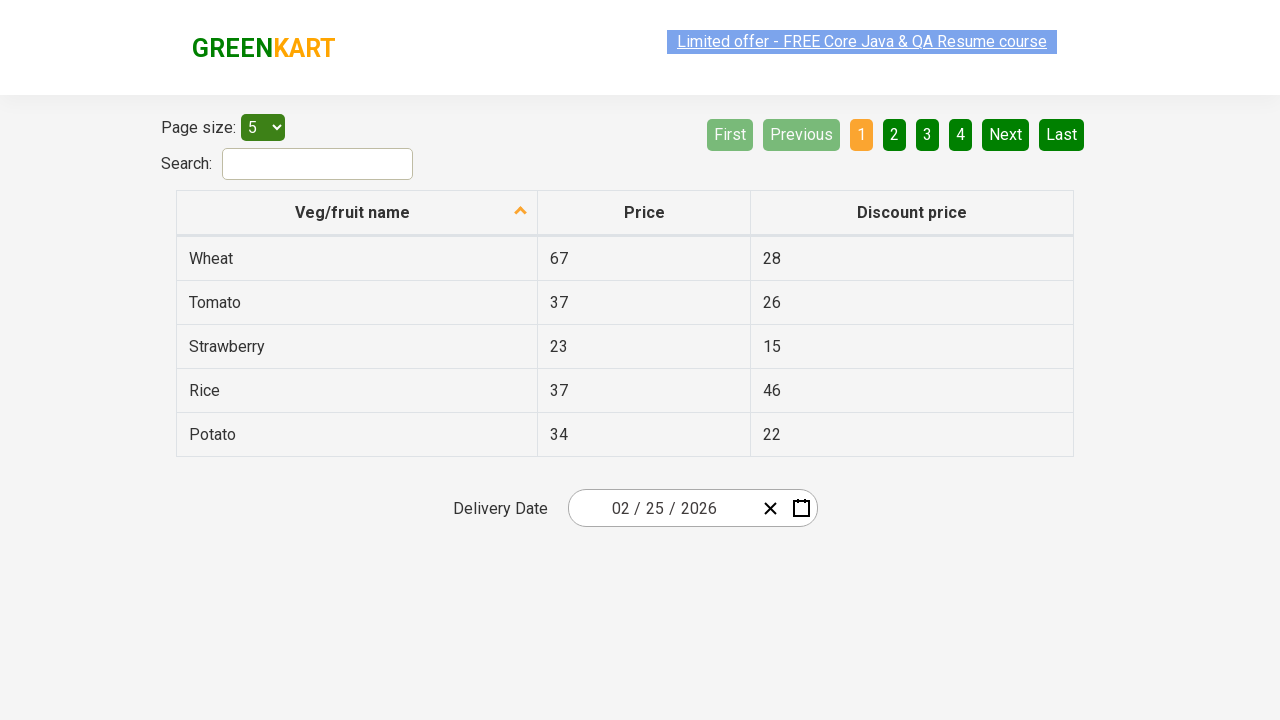

Clicked first column header to sort table at (357, 213) on xpath=//tr/th[1]
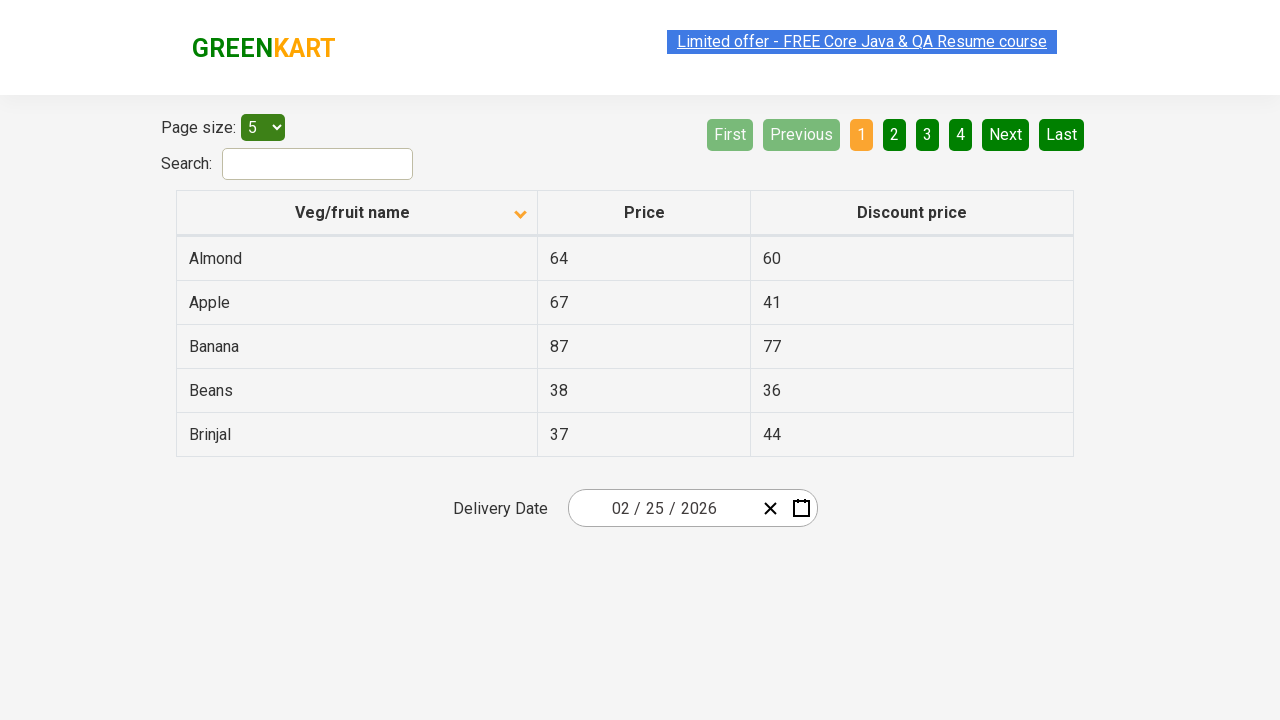

Retrieved all elements from first column
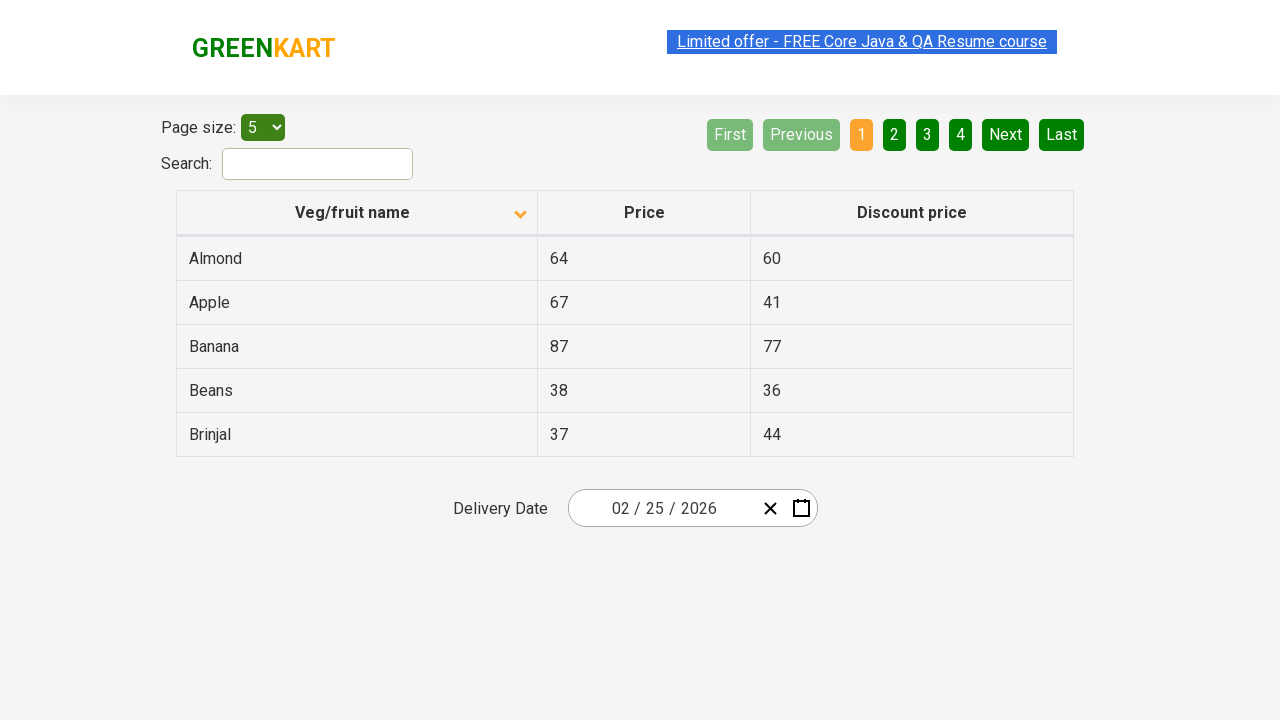

Extracted text content from 5 elements in first column
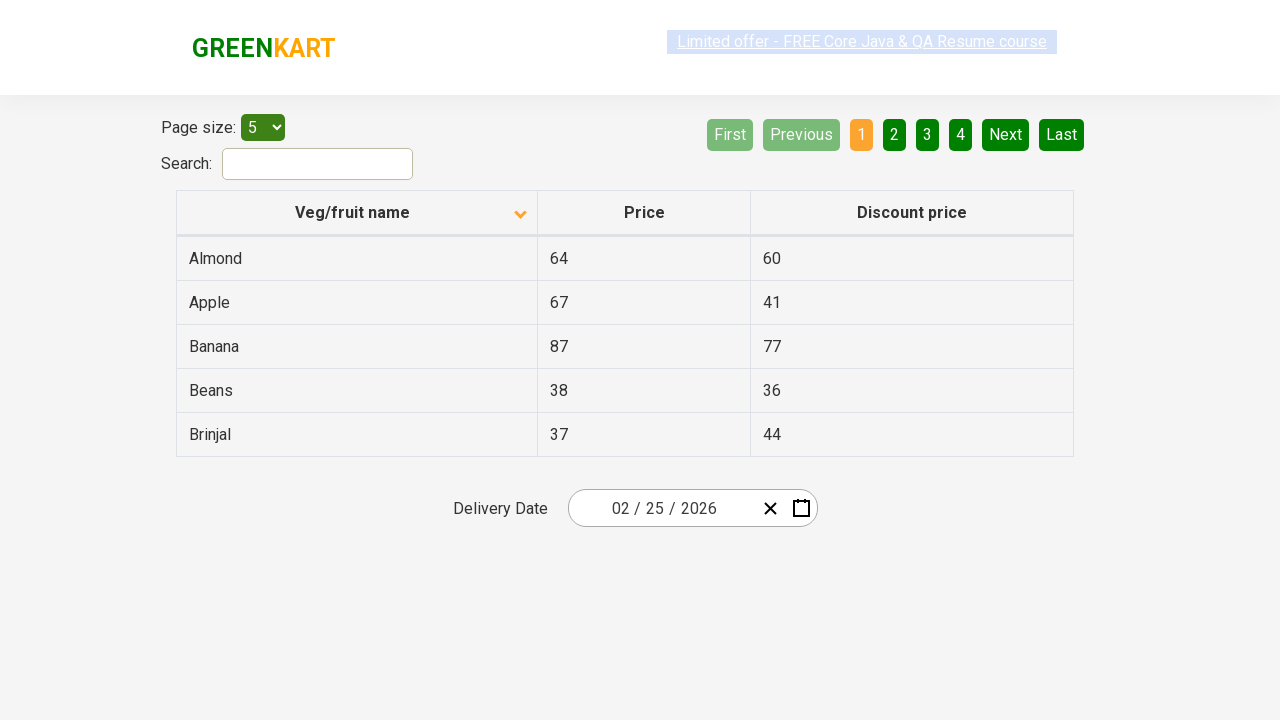

Verified table is properly sorted alphabetically
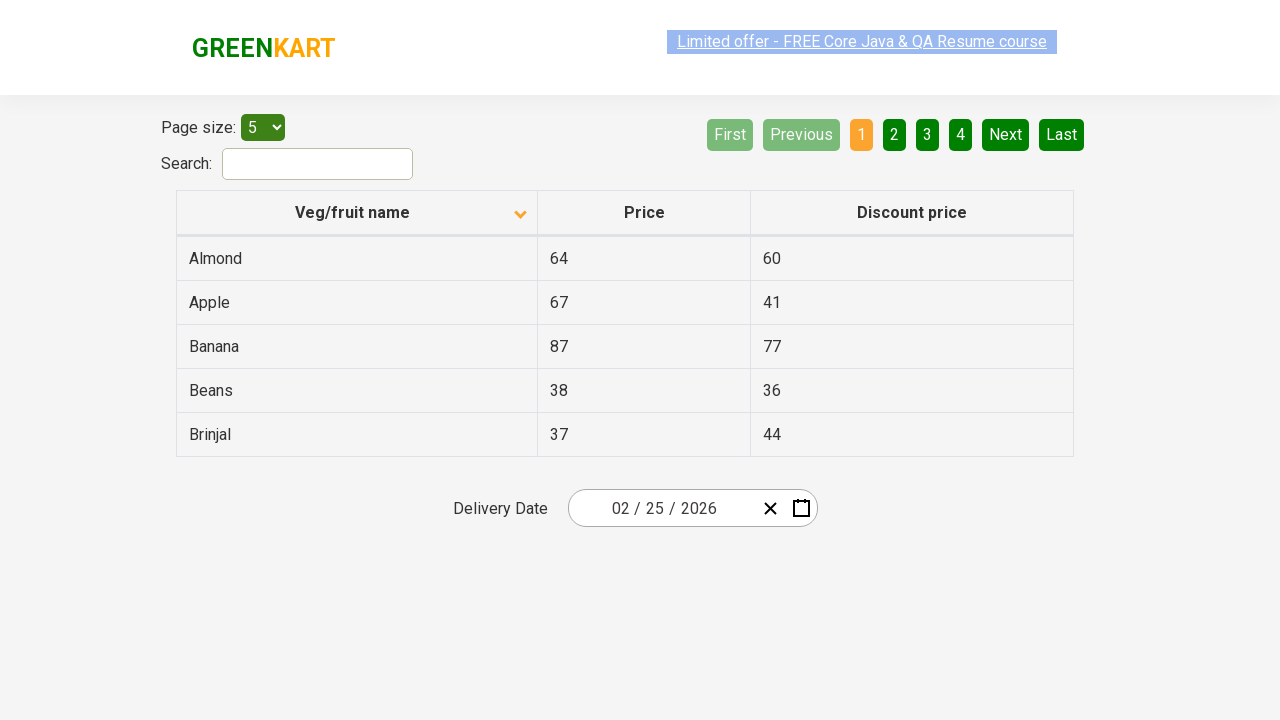

Searched for Beans in first column elements
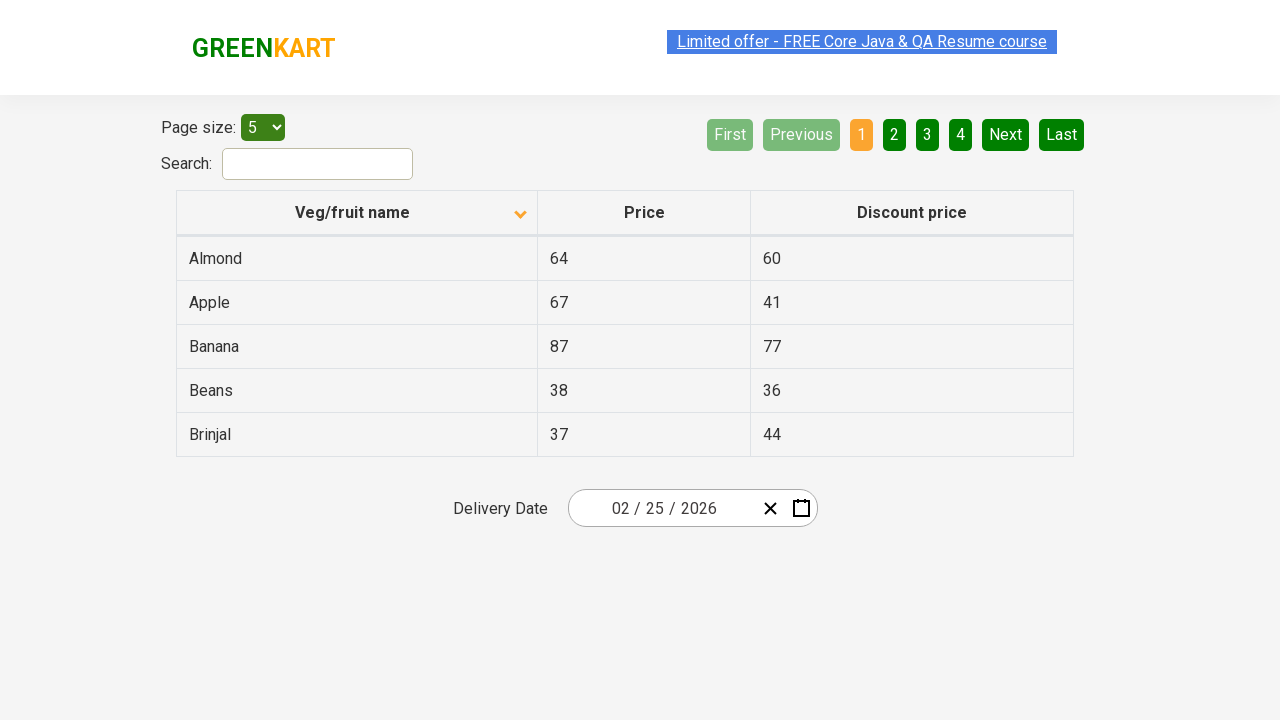

Found Beans with price: 38
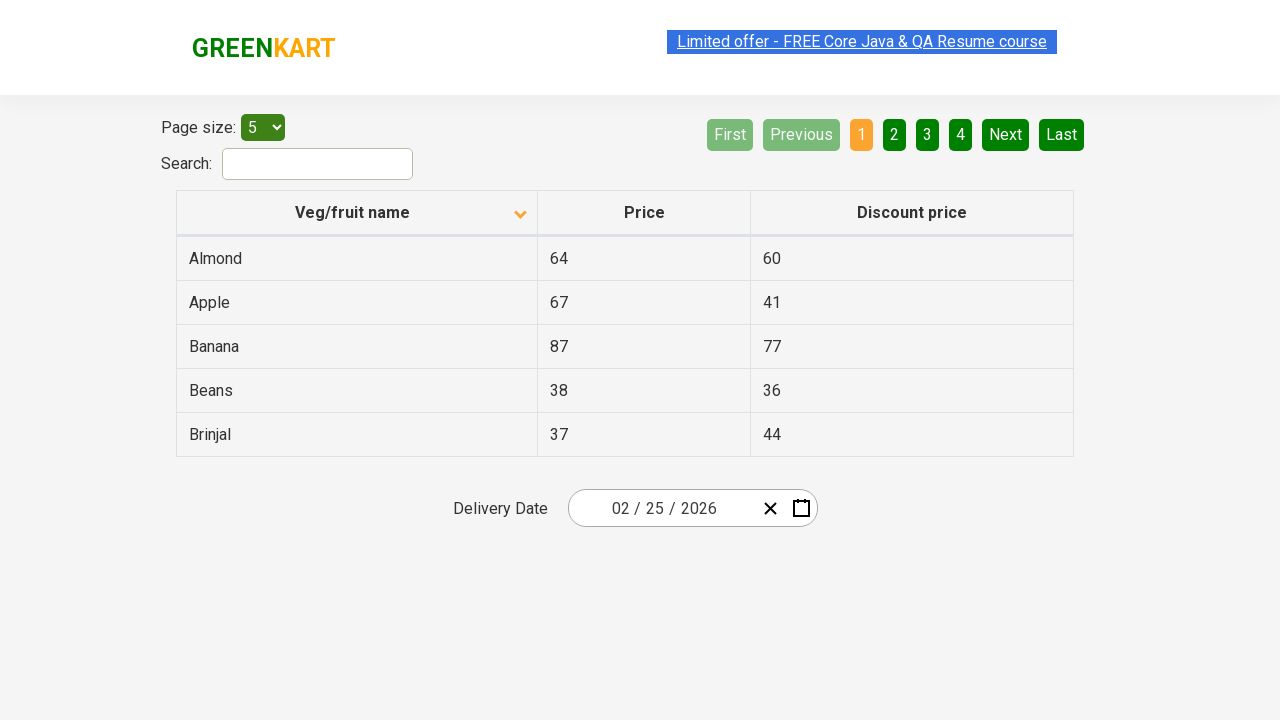

Retrieved 5 rows to search for Rice
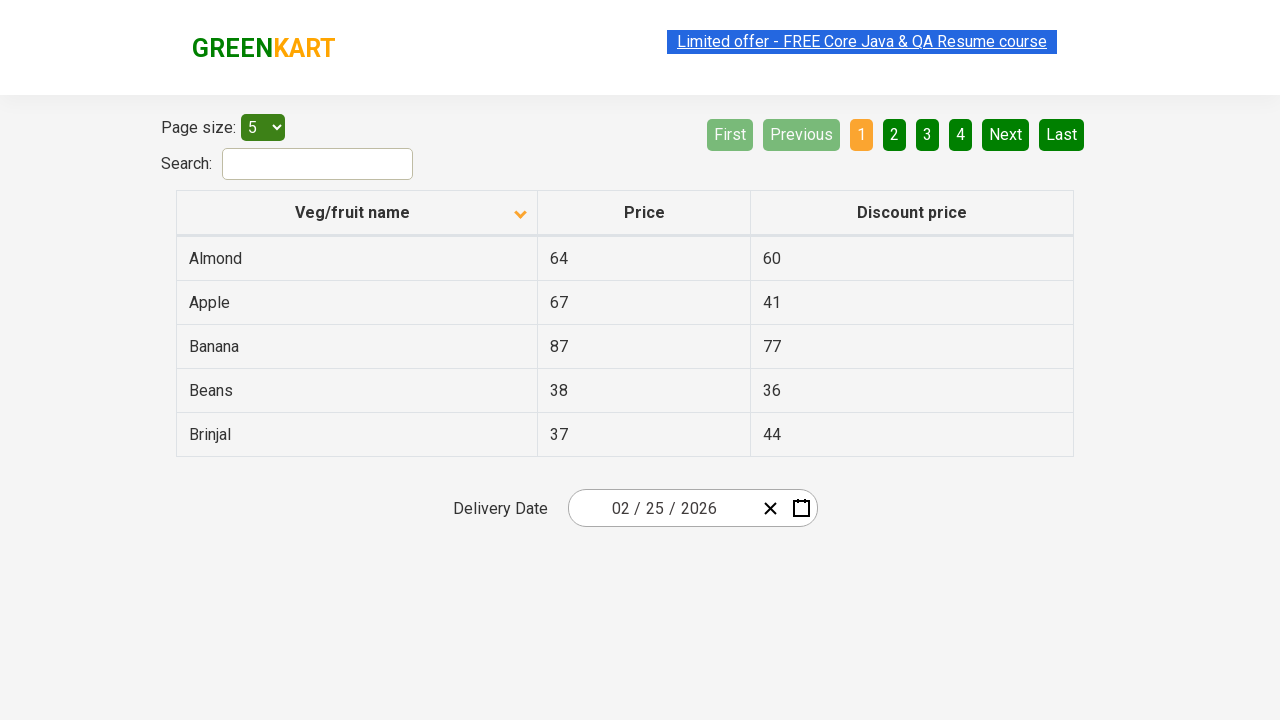

Searched for Rice in current page rows
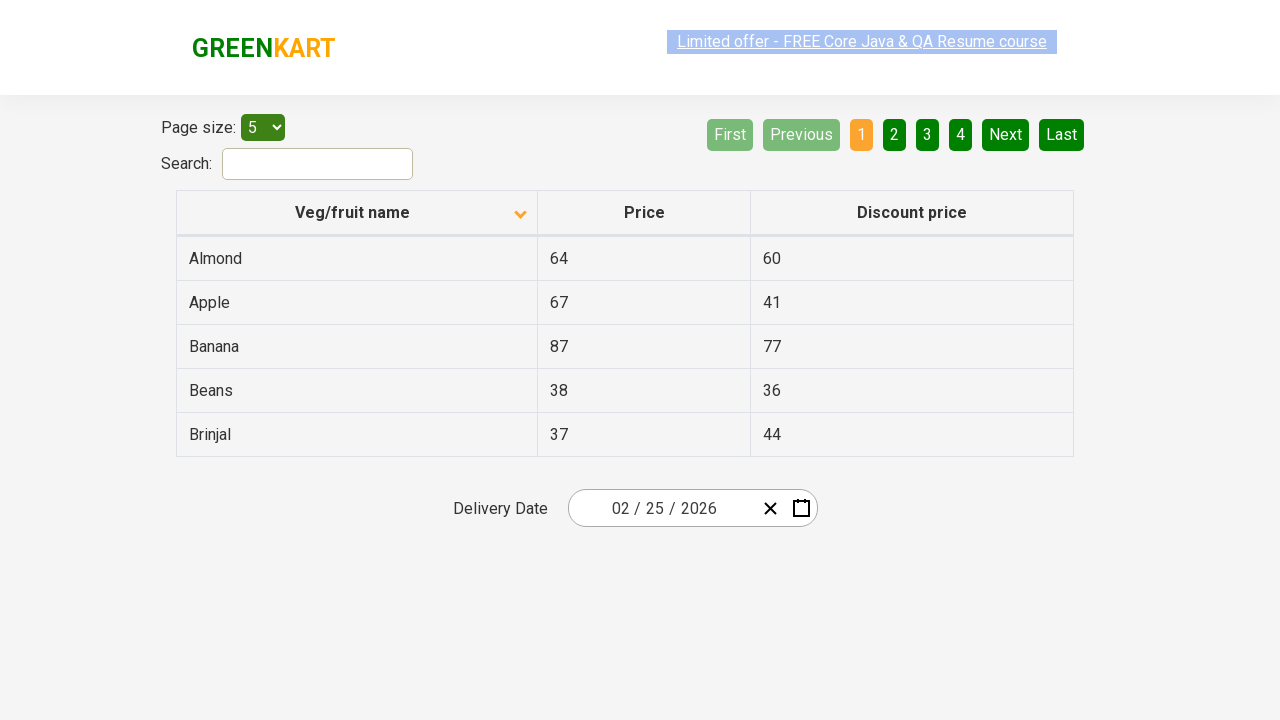

Rice not found on current page, clicked Next button to navigate to next page at (1006, 134) on [aria-label='Next']
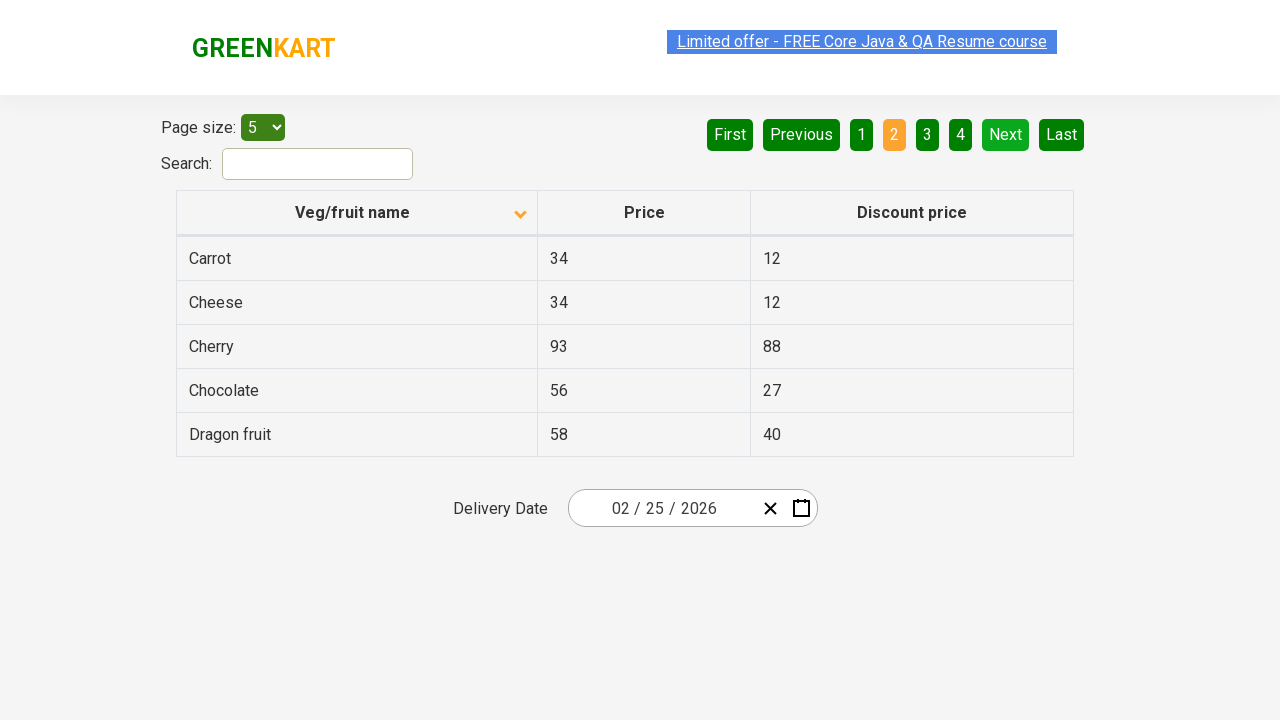

Waited for next page to load completely
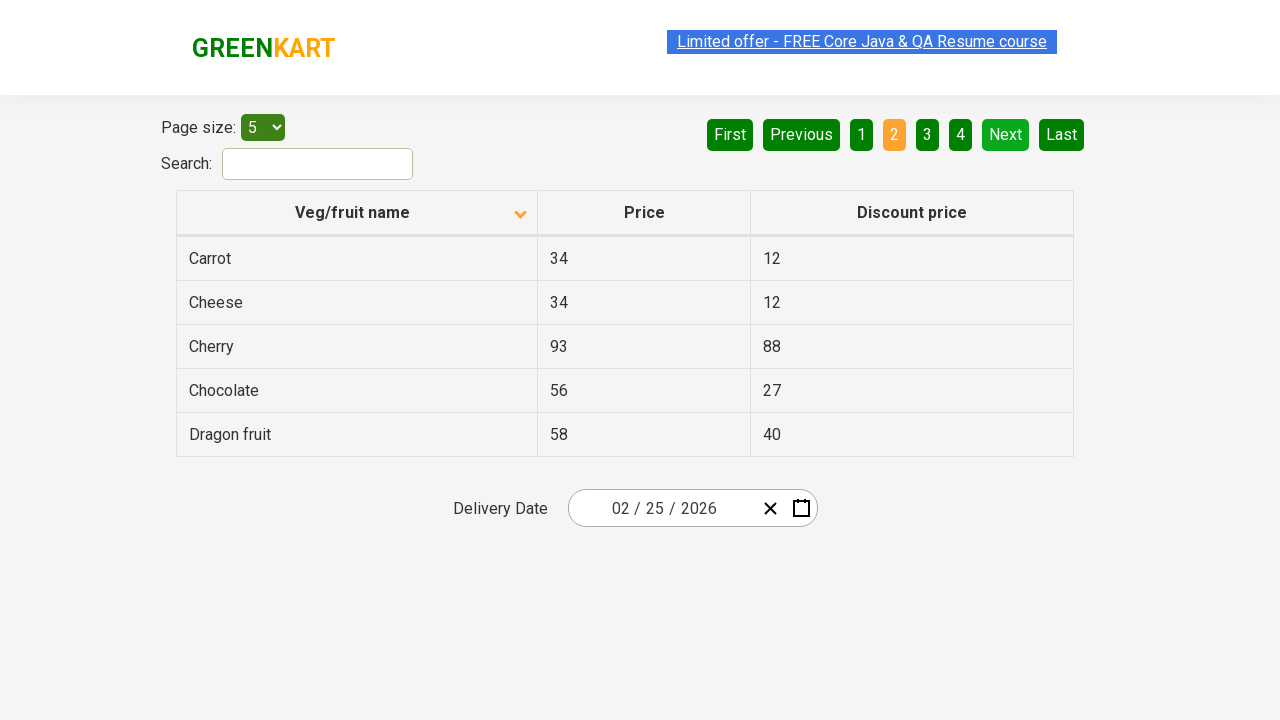

Retrieved 5 rows to search for Rice
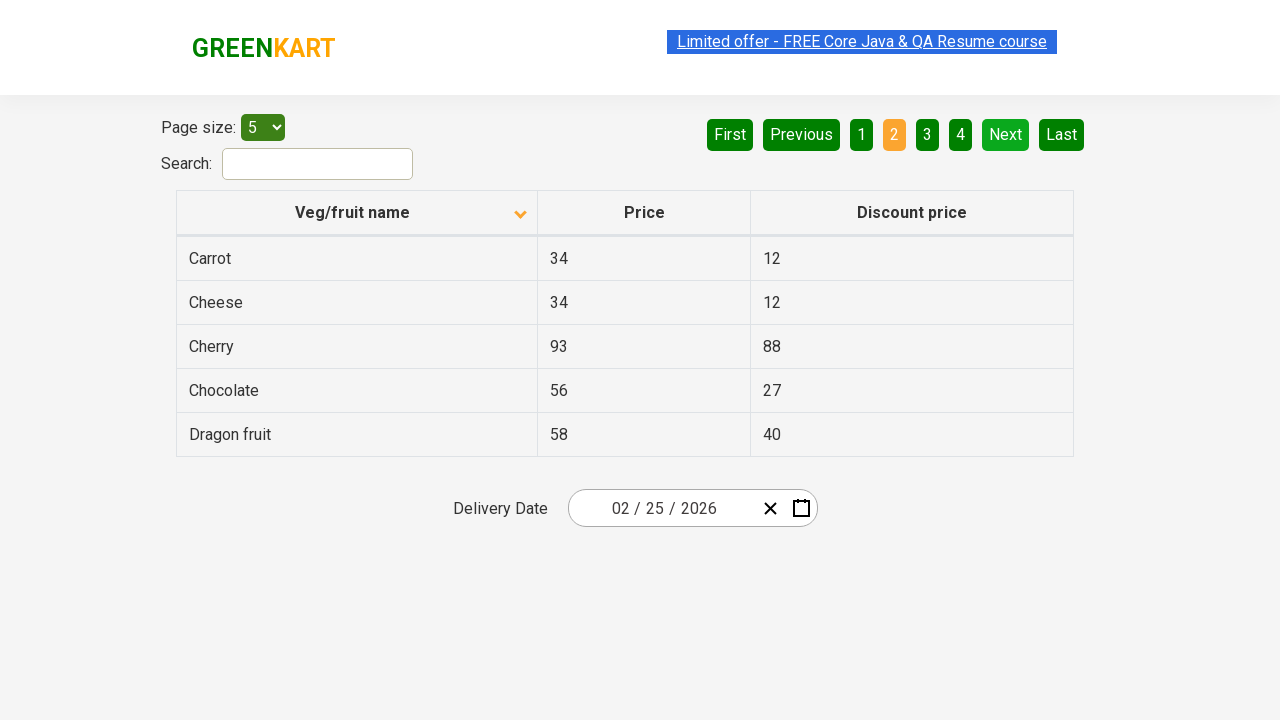

Searched for Rice in current page rows
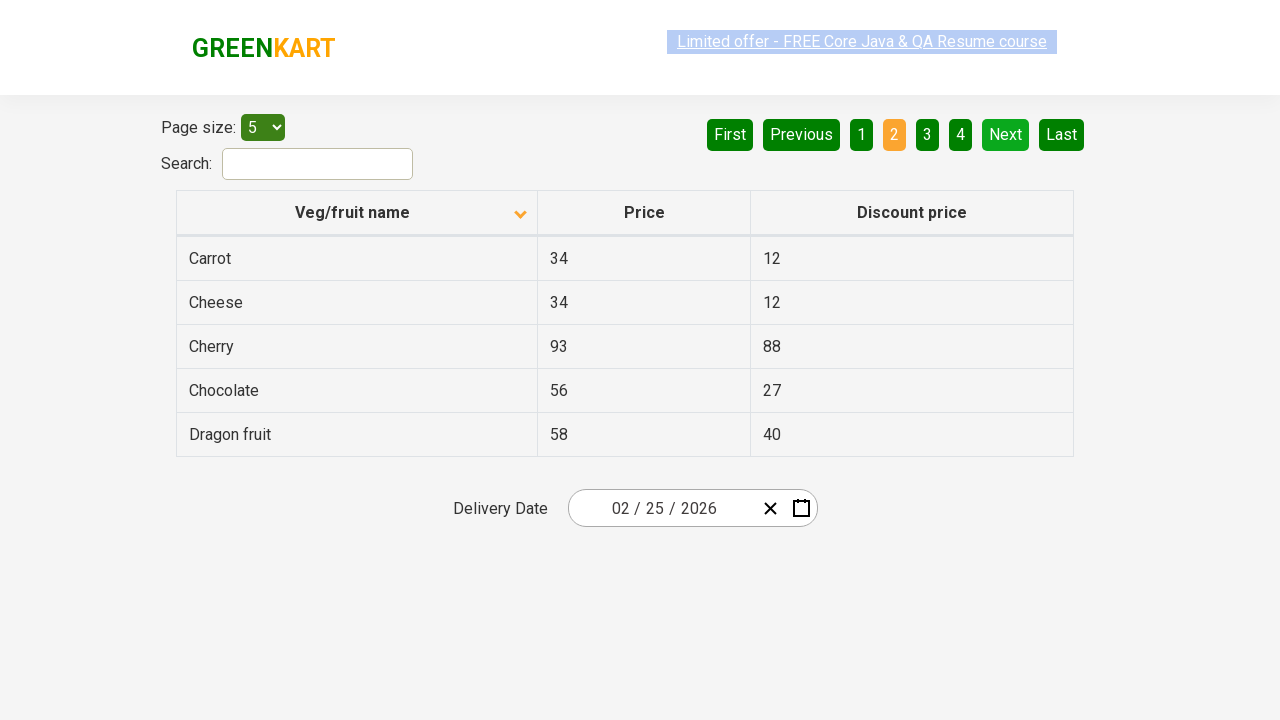

Rice not found on current page, clicked Next button to navigate to next page at (1006, 134) on [aria-label='Next']
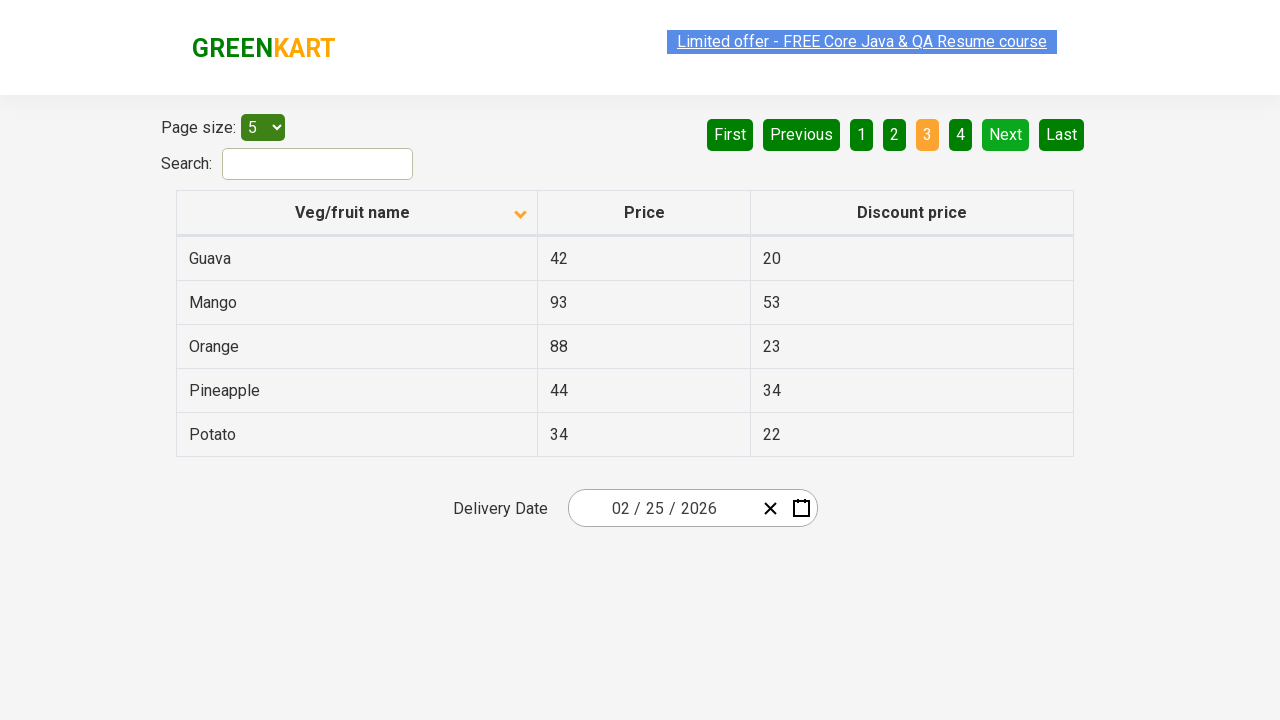

Waited for next page to load completely
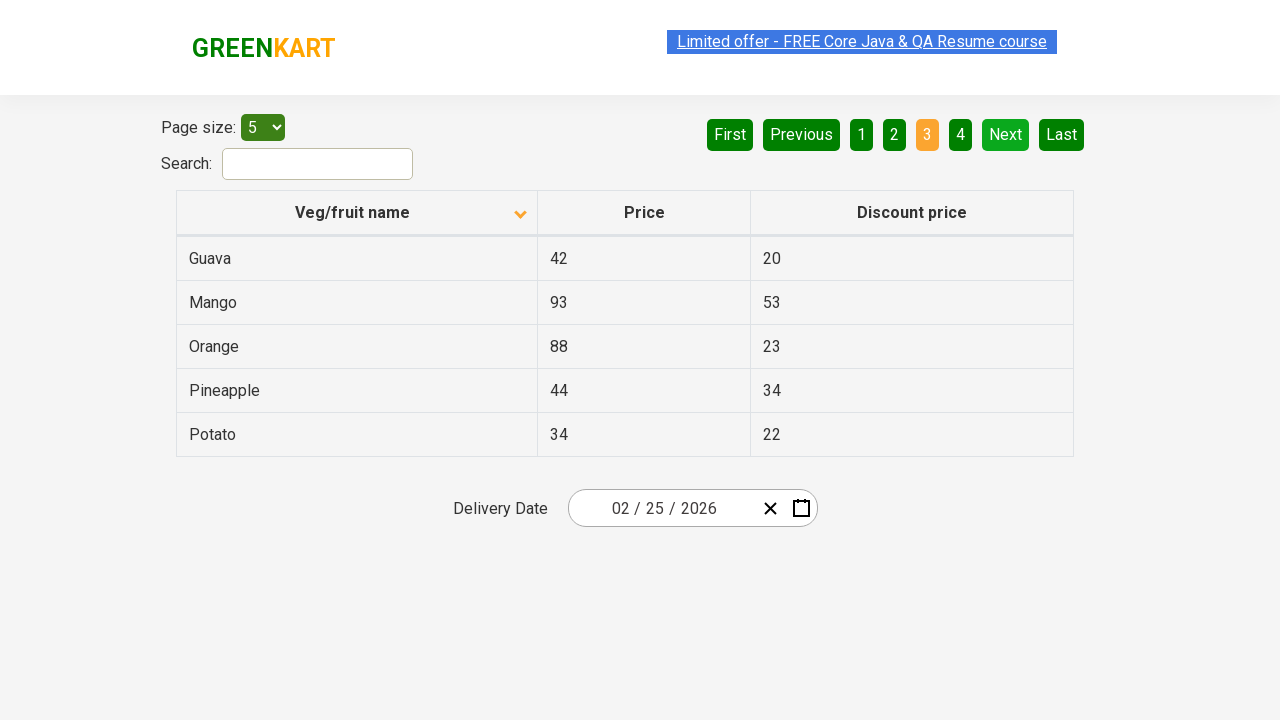

Retrieved 5 rows to search for Rice
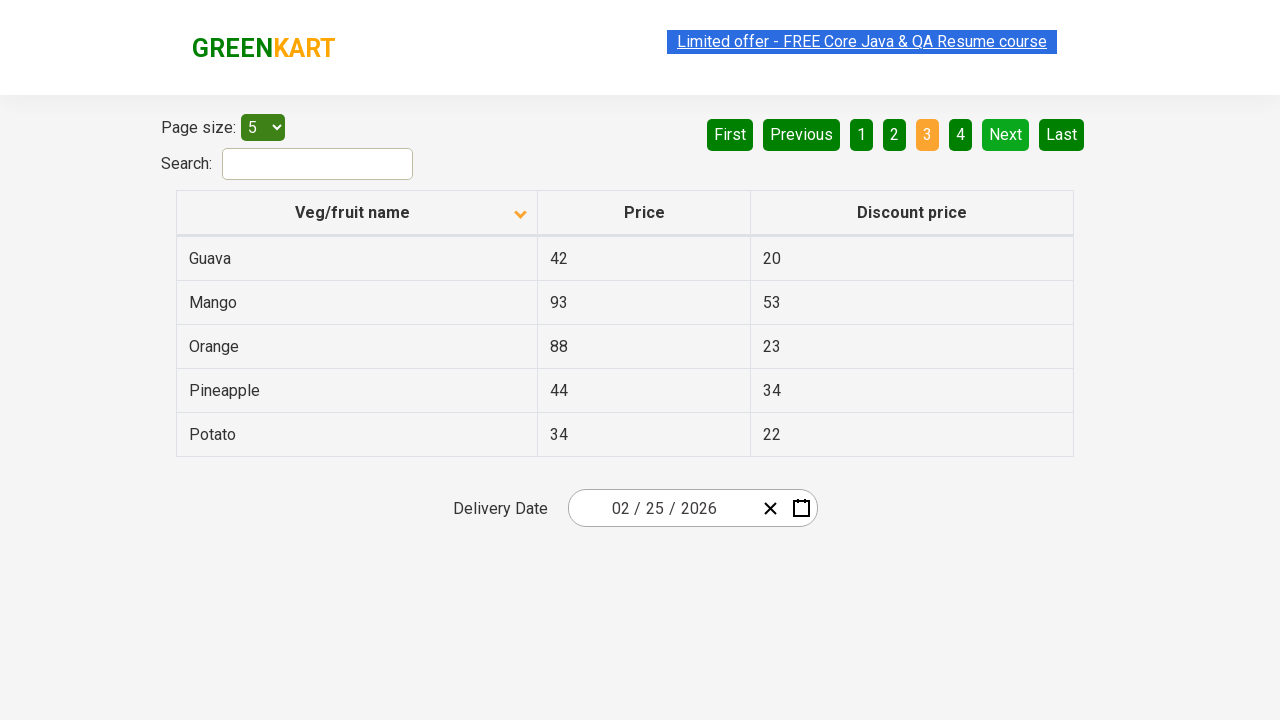

Searched for Rice in current page rows
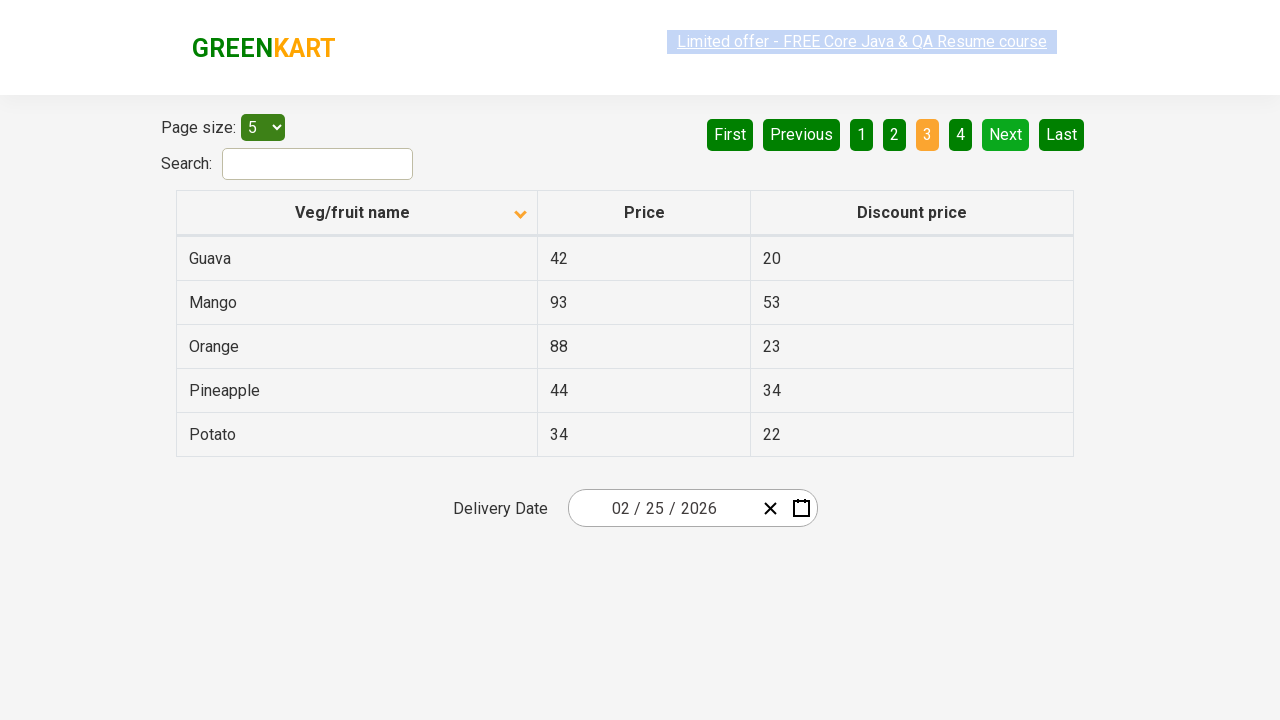

Rice not found on current page, clicked Next button to navigate to next page at (1006, 134) on [aria-label='Next']
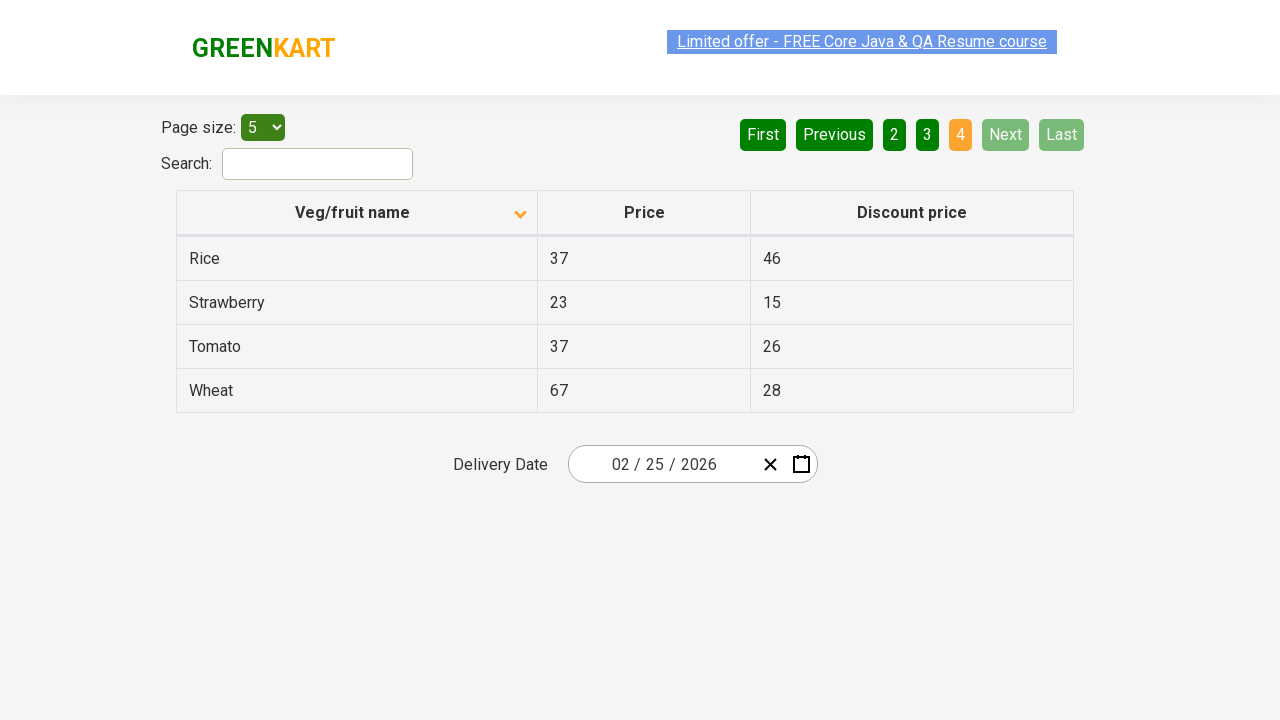

Waited for next page to load completely
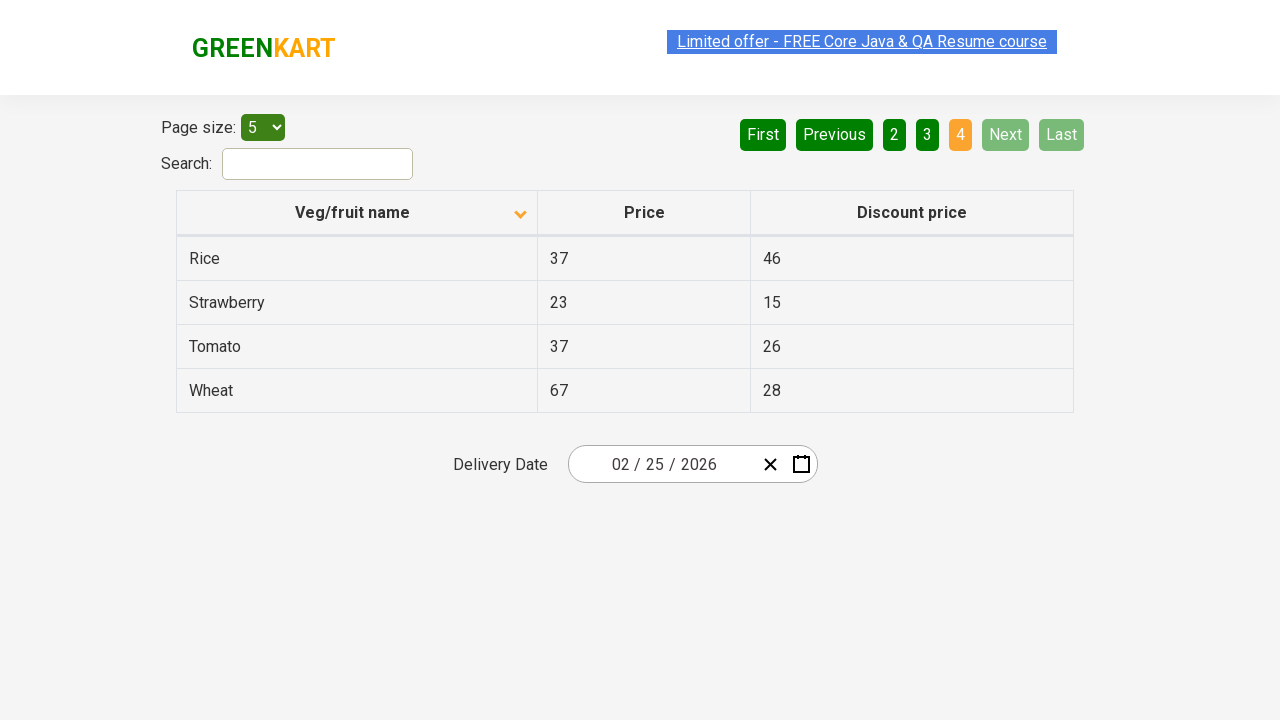

Retrieved 4 rows to search for Rice
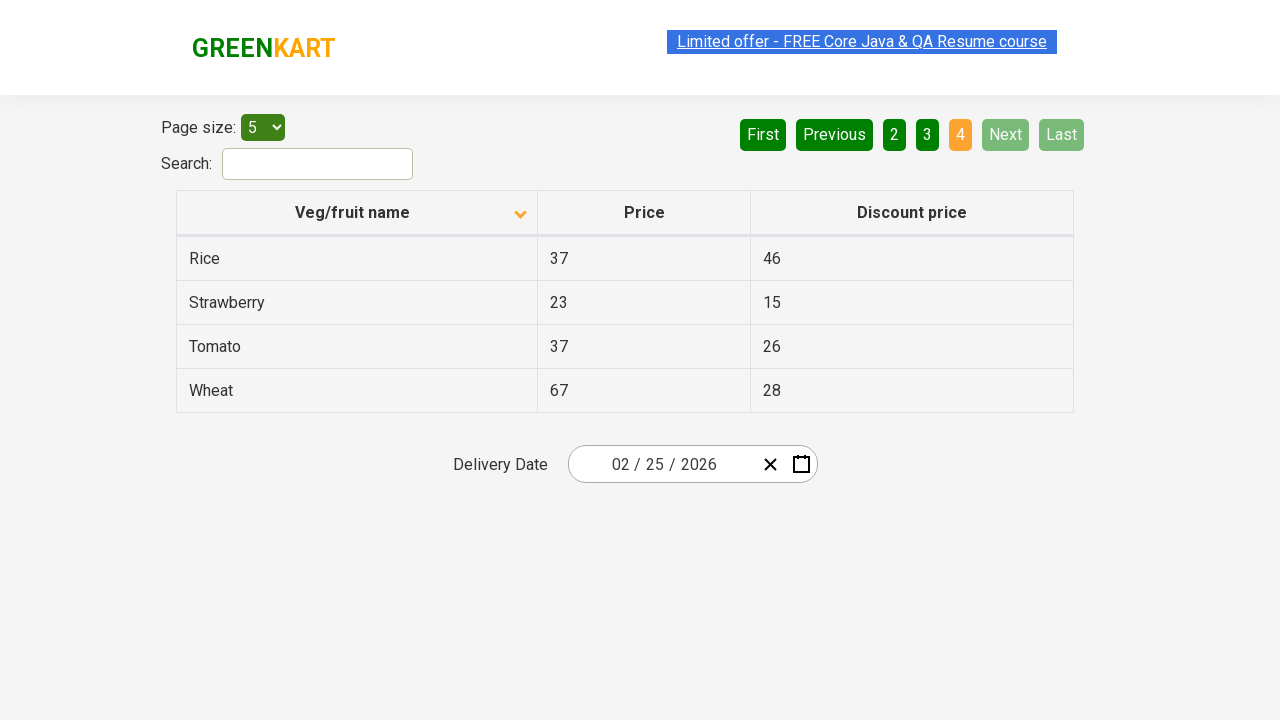

Searched for Rice in current page rows
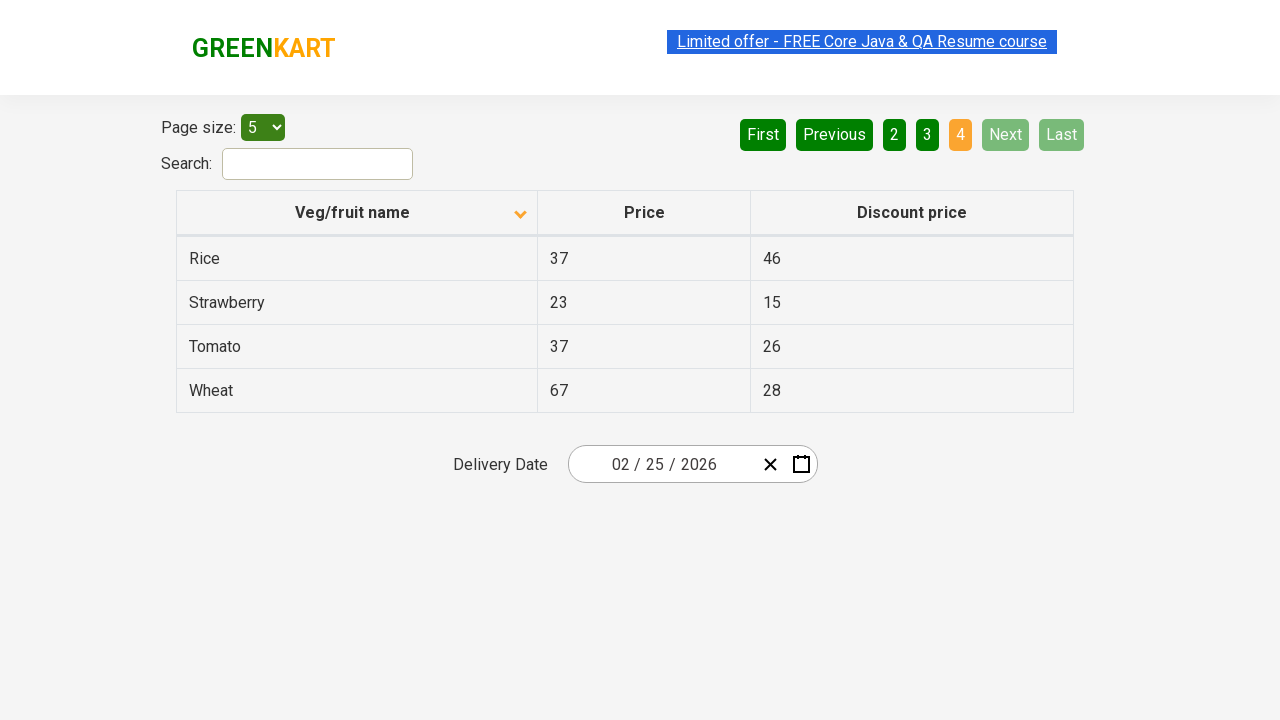

Found Rice with price: 37
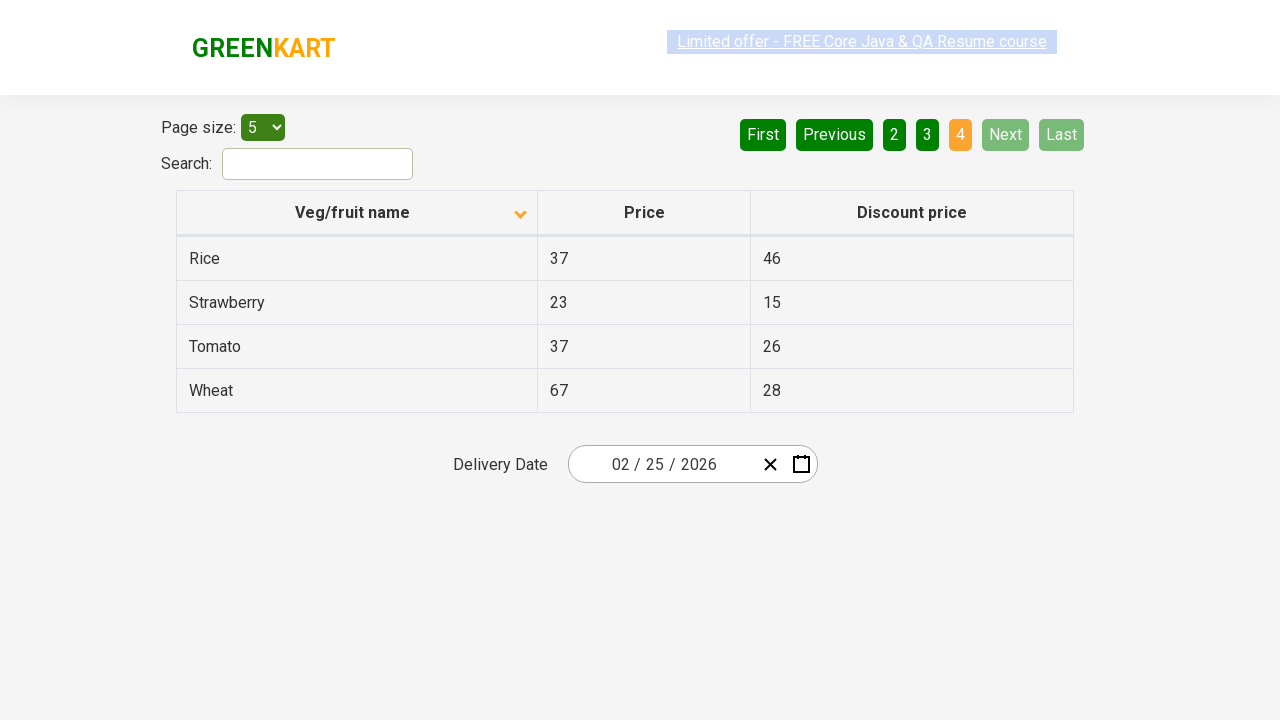

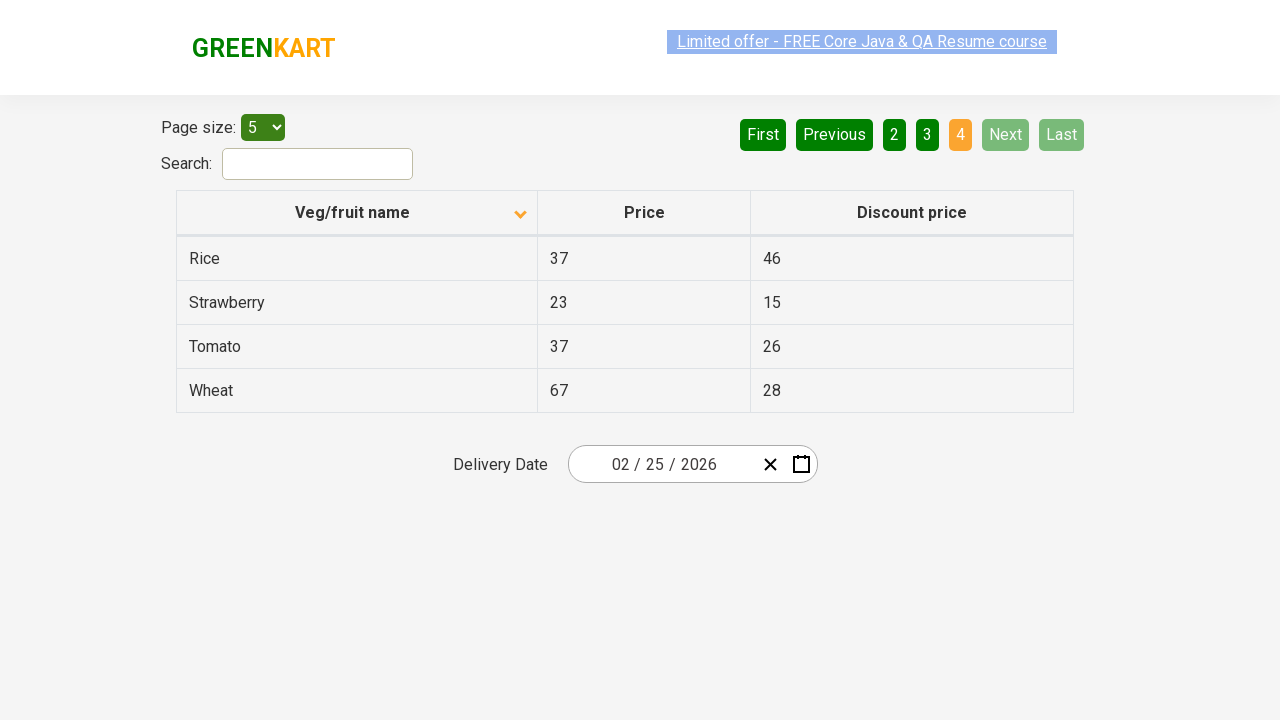